Tests that the Dynamic Content page displays different images and descriptions after refreshing the page, verifying the dynamic nature of the content.

Starting URL: https://the-internet.herokuapp.com/

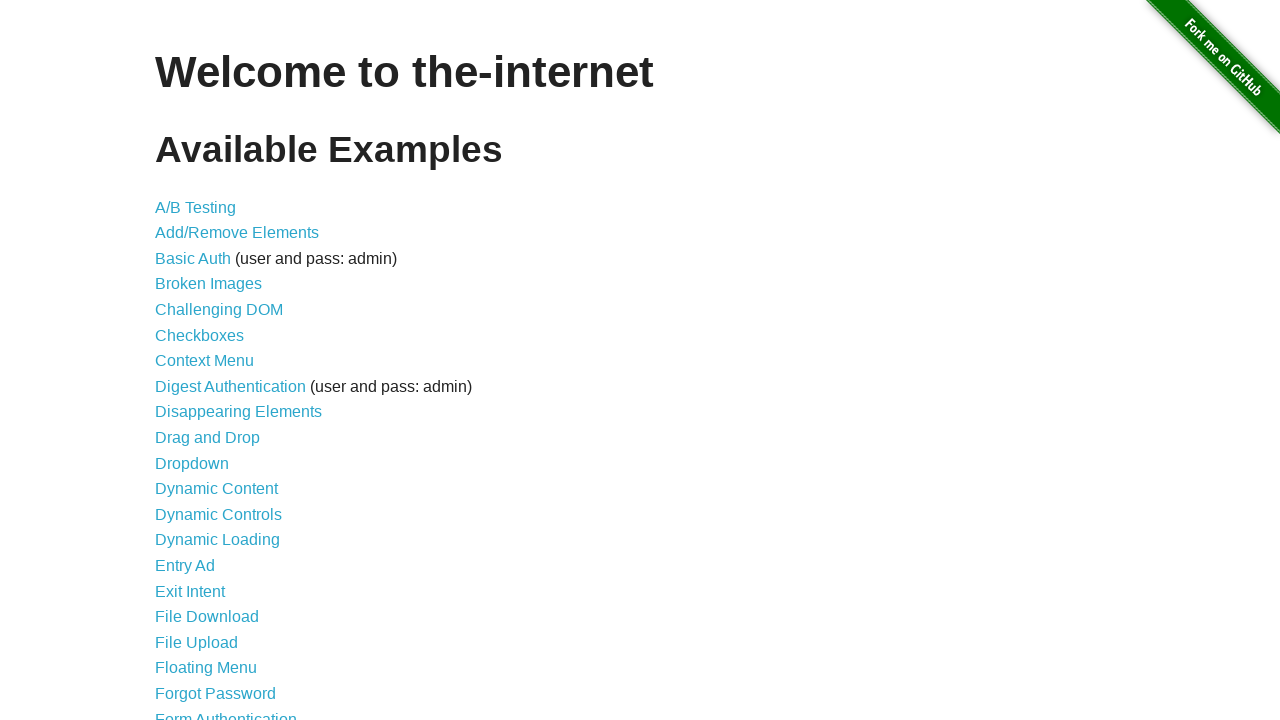

Clicked on Dynamic Content link at (216, 489) on a[href='/dynamic_content']
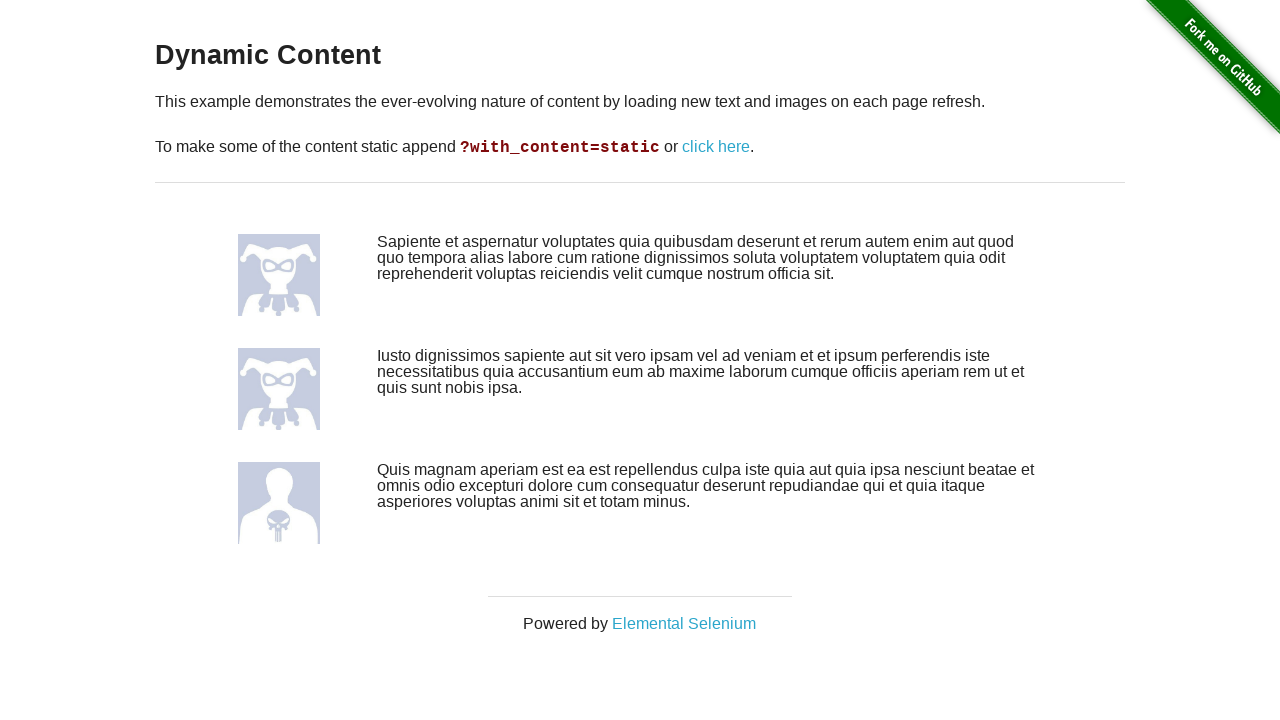

Dynamic Content page loaded
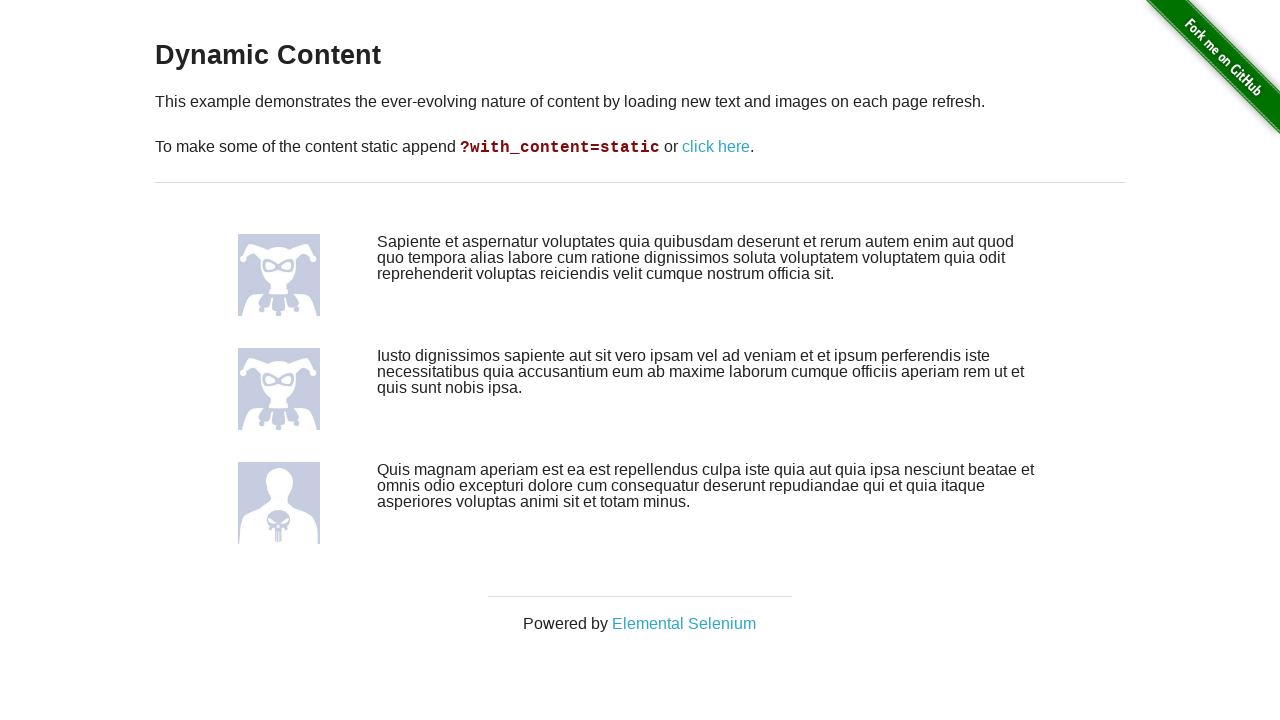

Retrieved descriptions before refresh
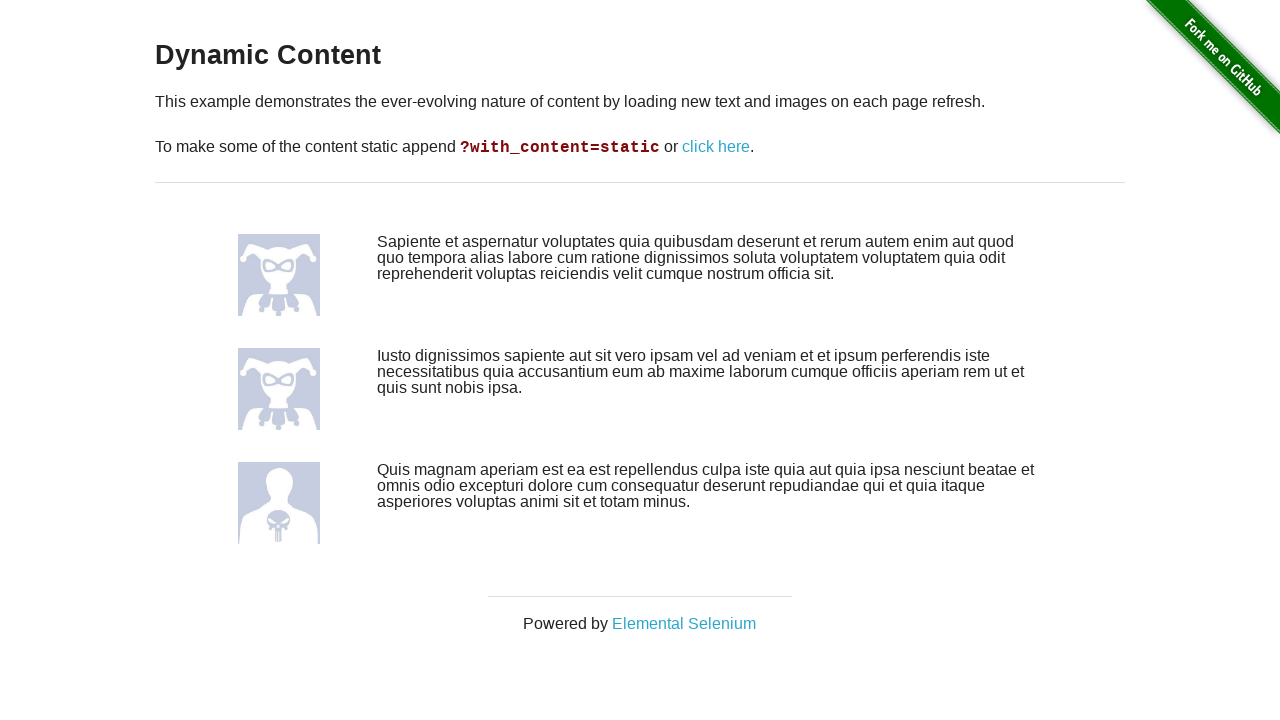

Retrieved images before refresh
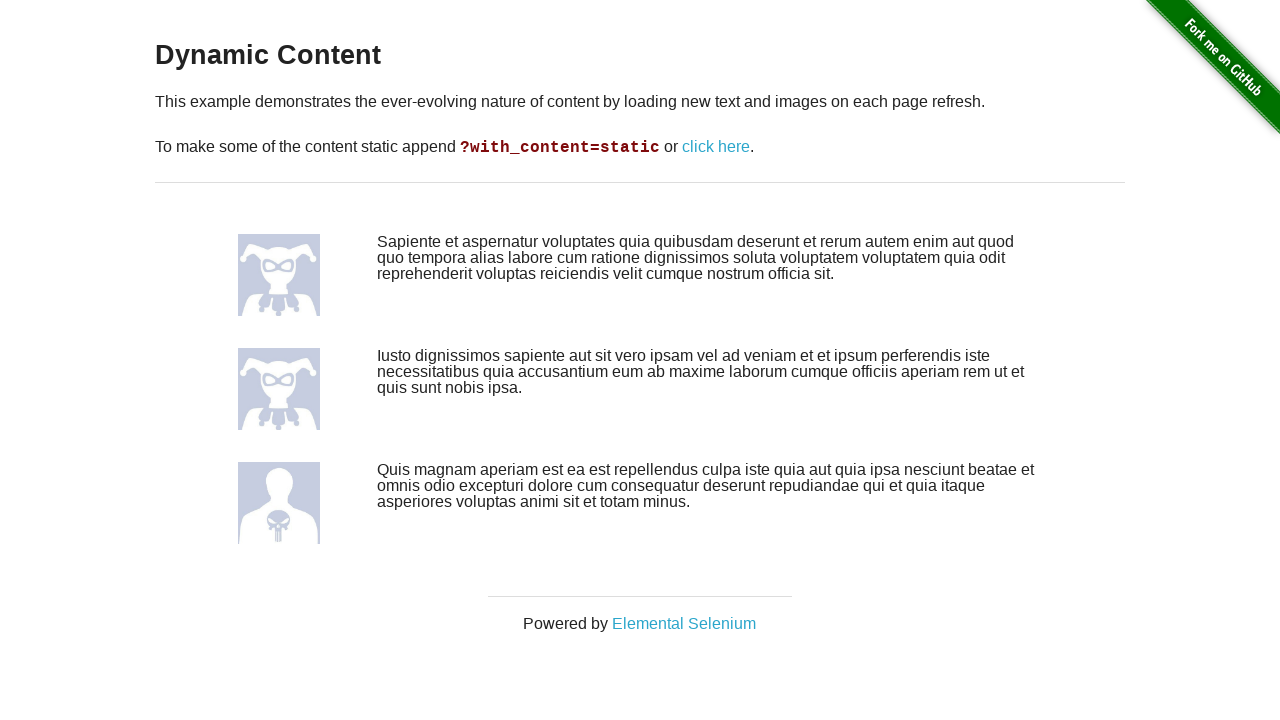

Page refreshed to trigger dynamic content update
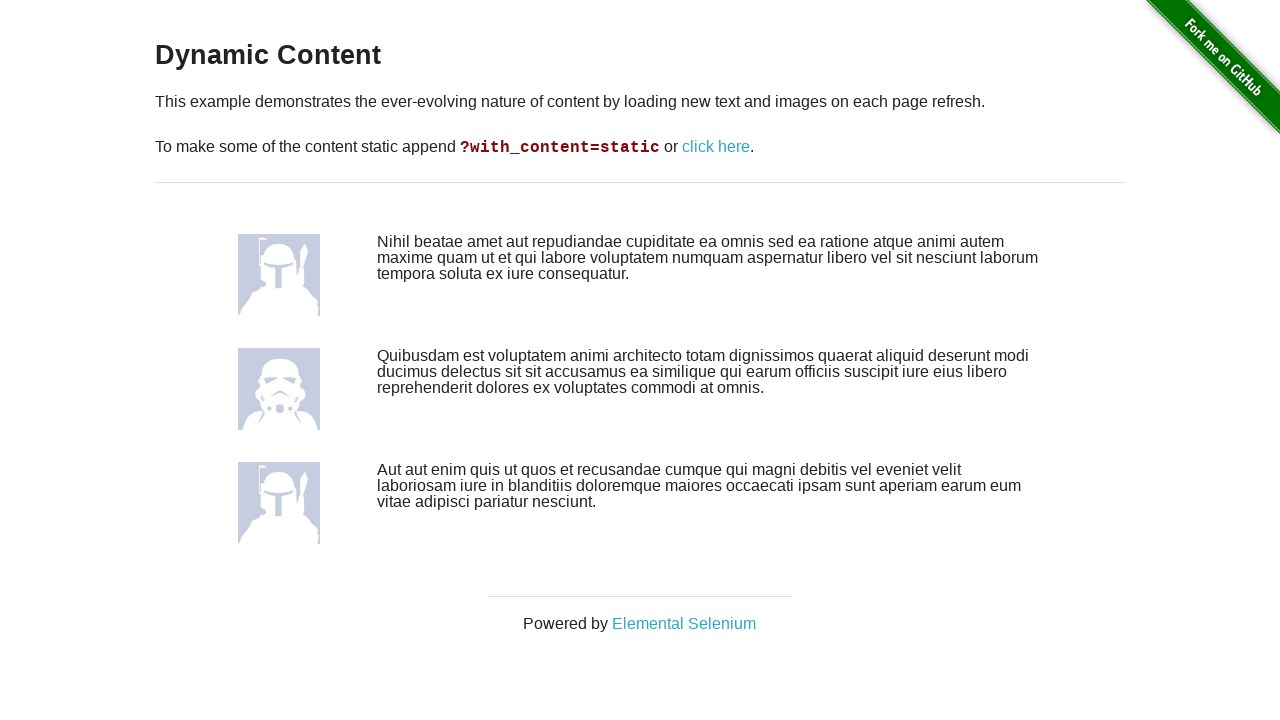

Dynamic Content page reloaded after refresh
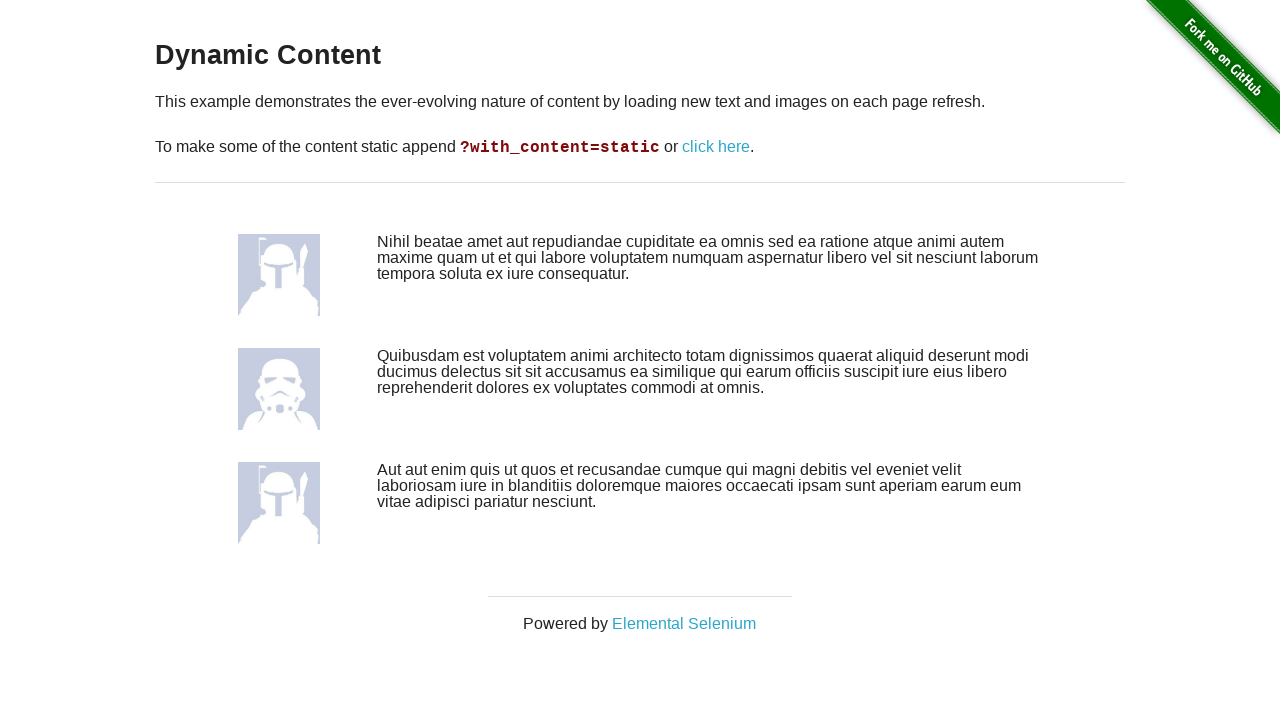

Retrieved descriptions after refresh
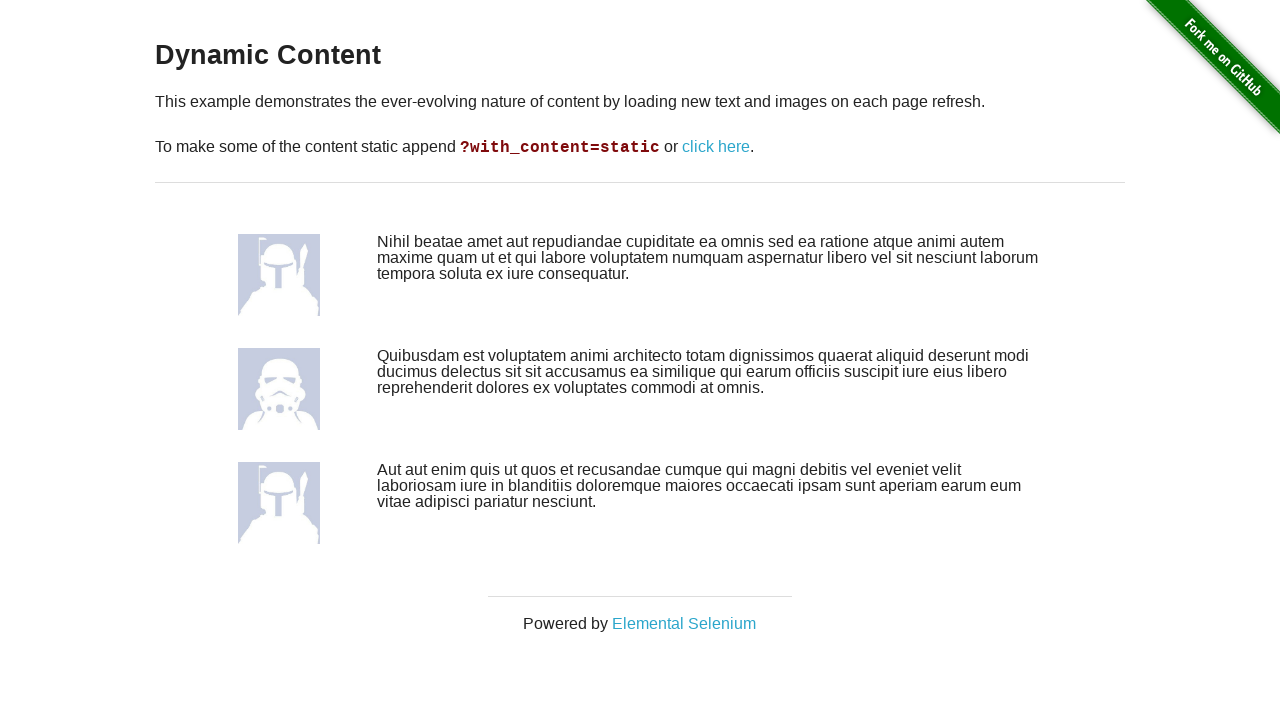

Retrieved images after refresh
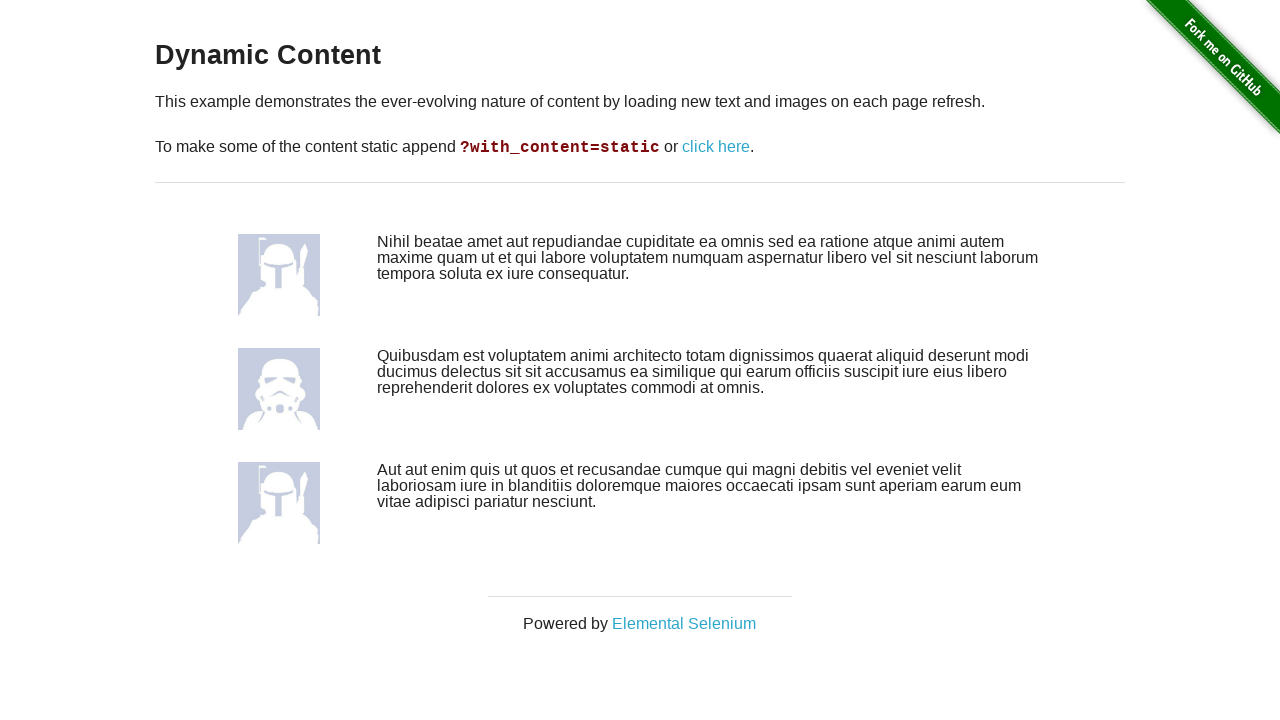

Verified that number of descriptions is equal before and after refresh
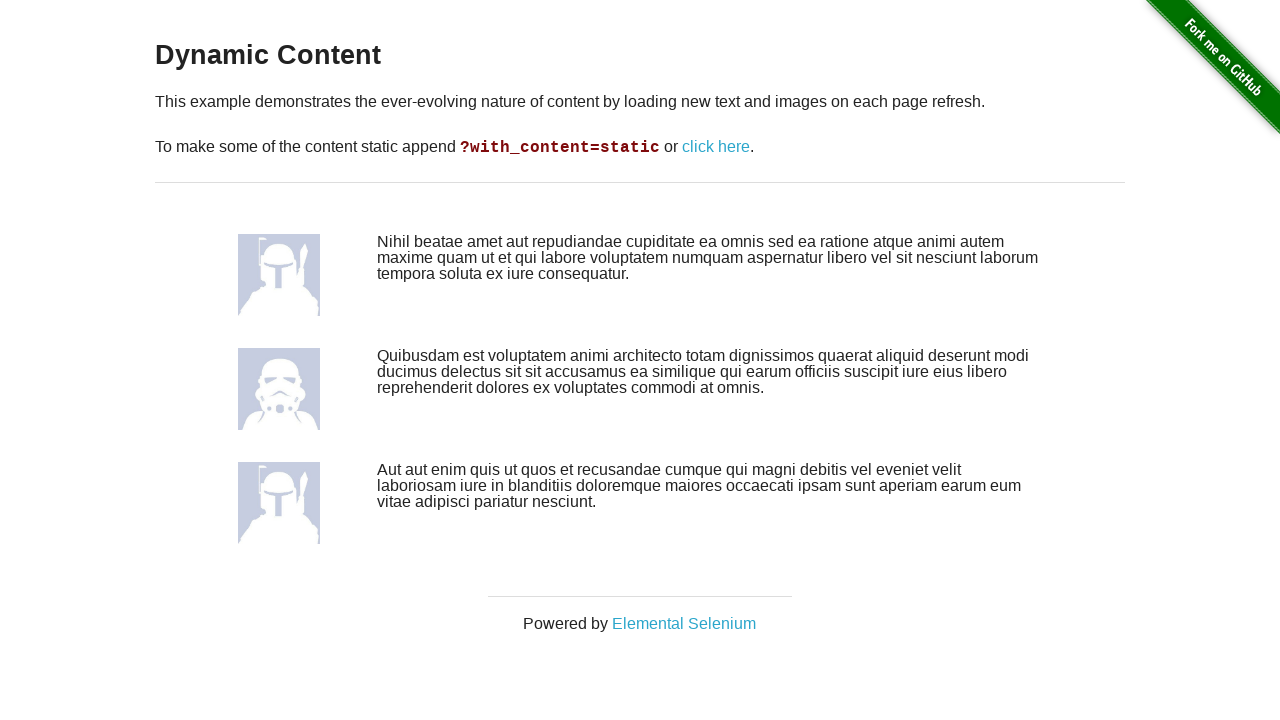

Verified that number of images is equal before and after refresh
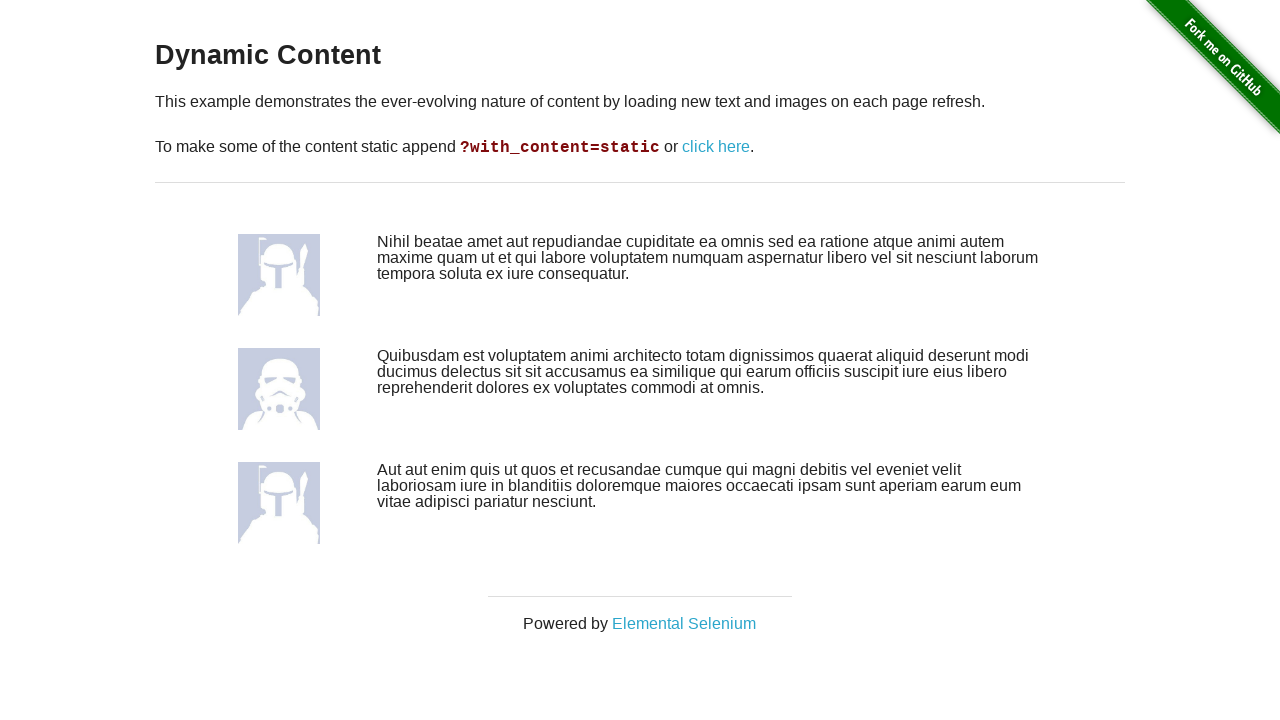

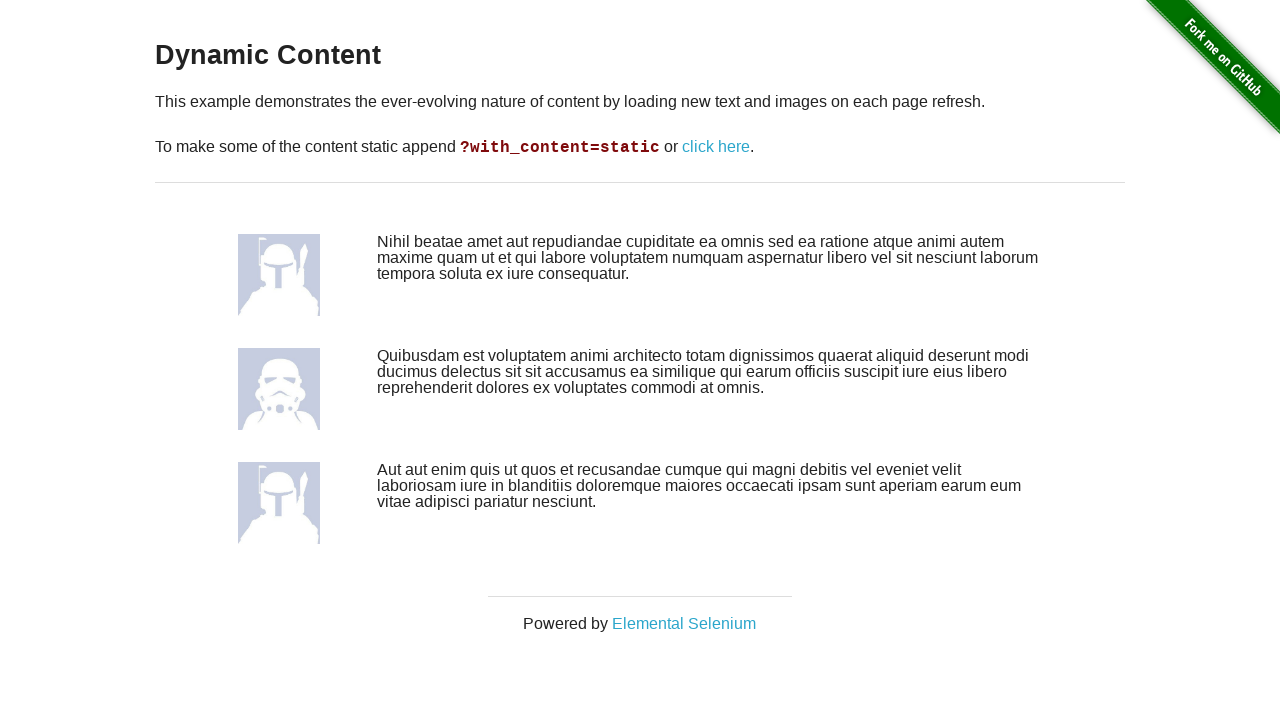